Tests file download functionality by navigating to a file download page and clicking on a download link for a test cases document.

Starting URL: https://testcenter.techproeducation.com/index.php?page=file-download

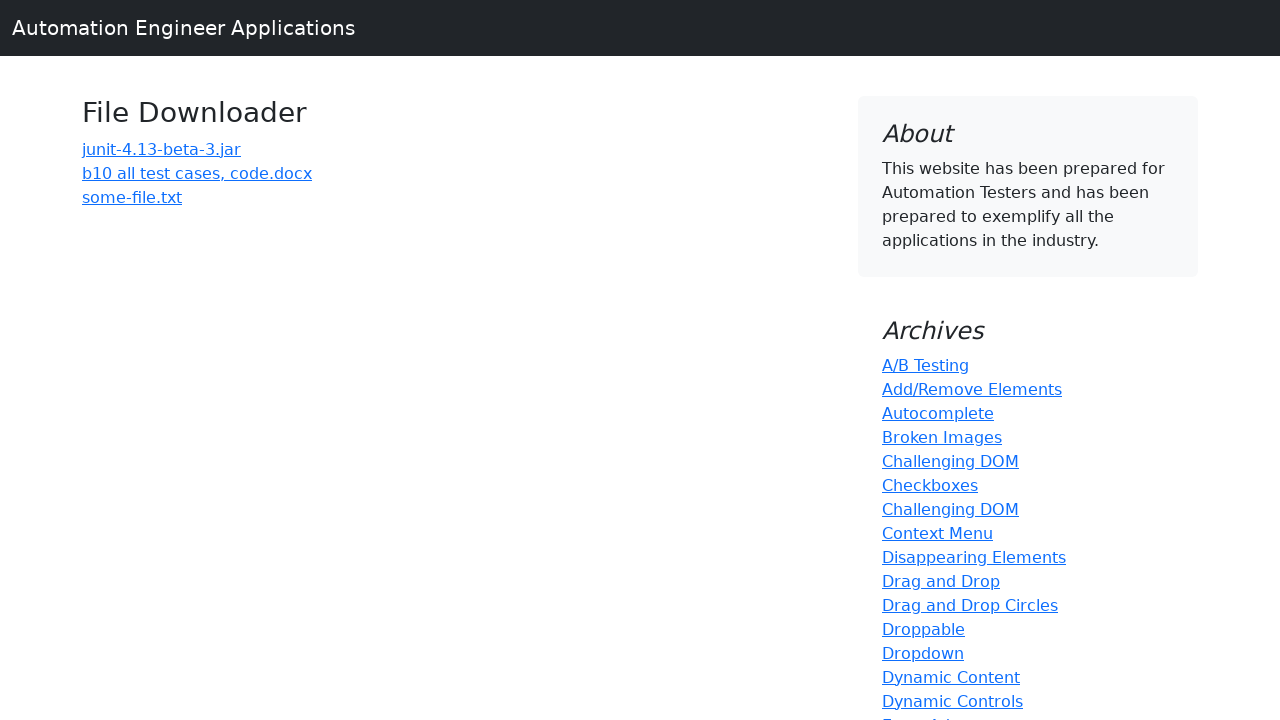

Navigated to file download page
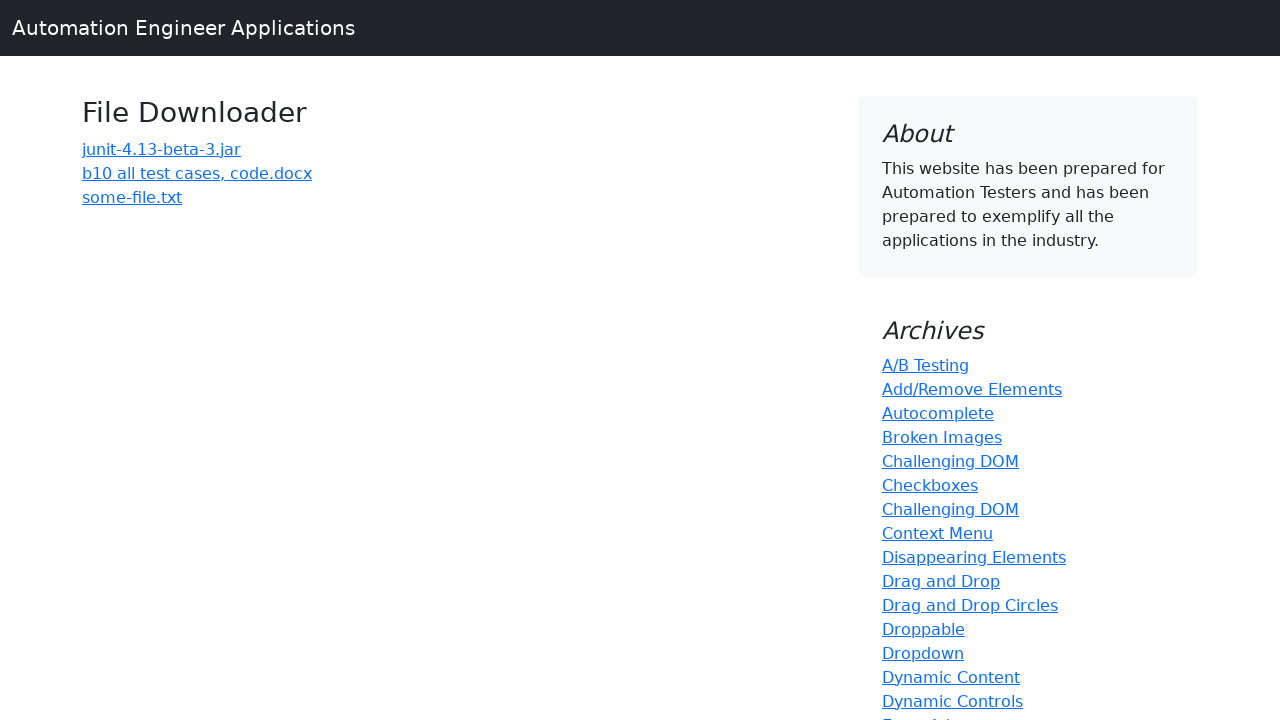

Clicked download link for 'b10 all test cases' document at (197, 173) on a:has-text('b10 all test cases')
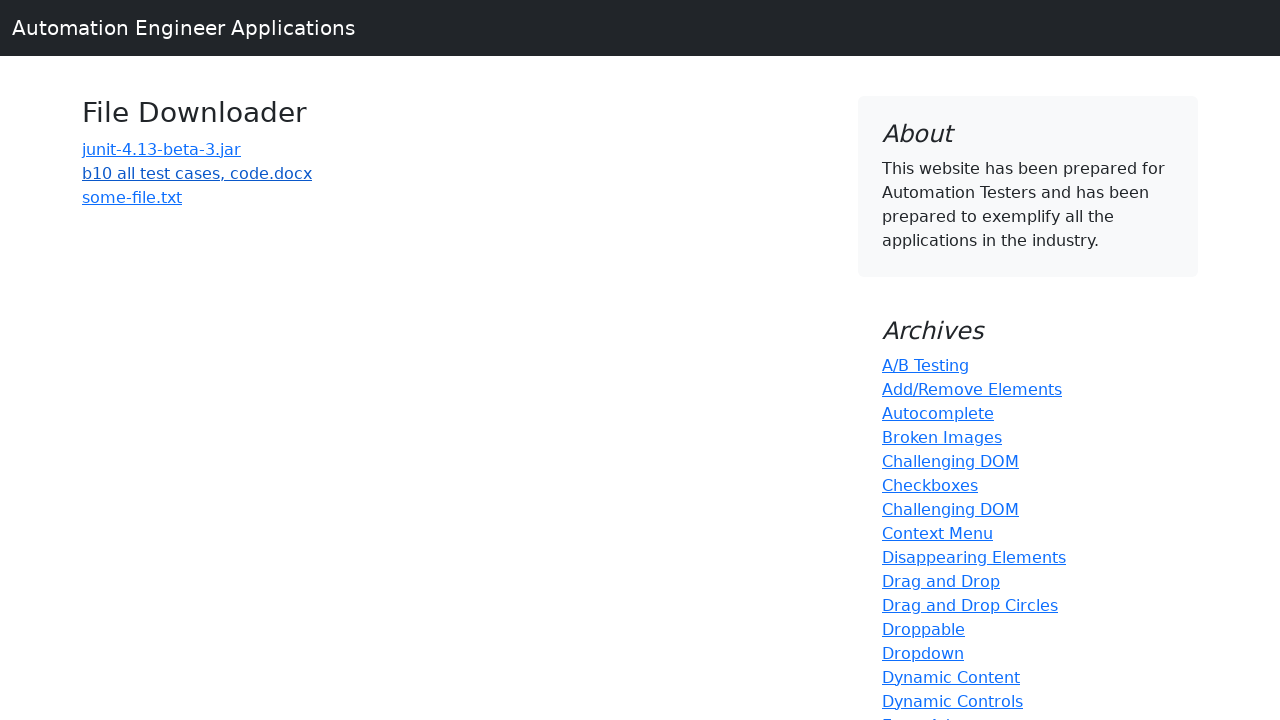

Waited for download to initiate
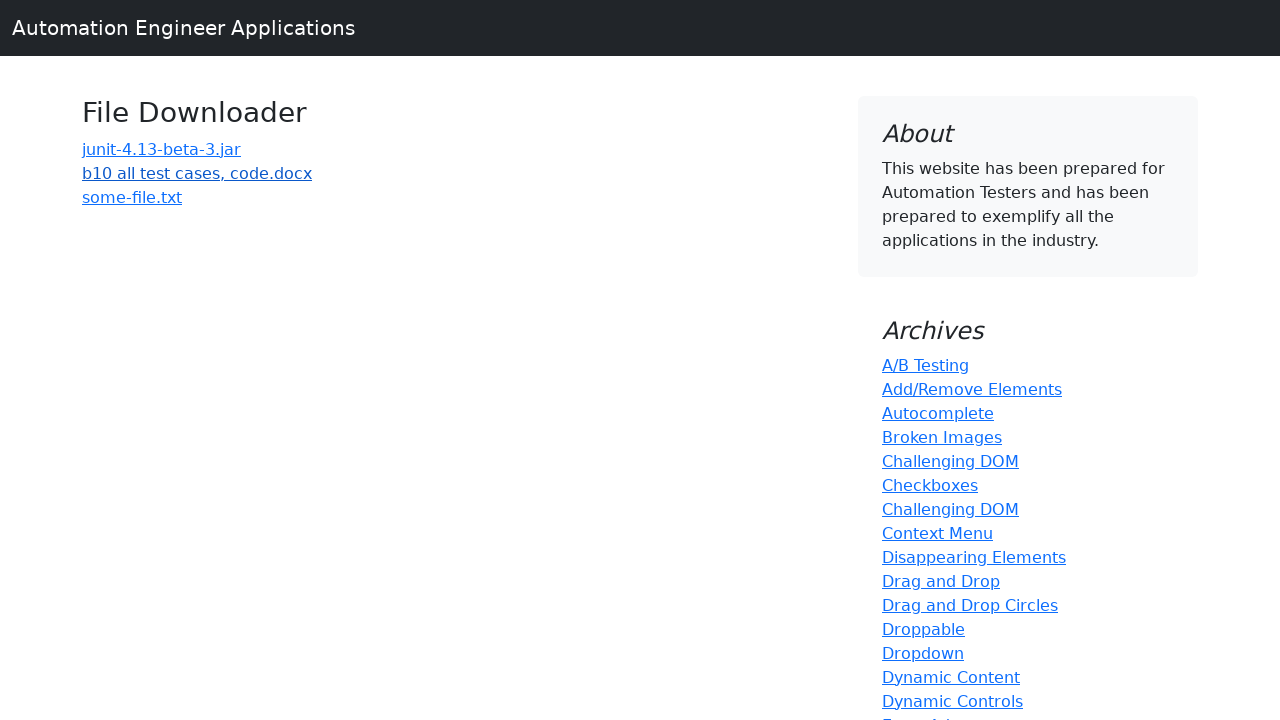

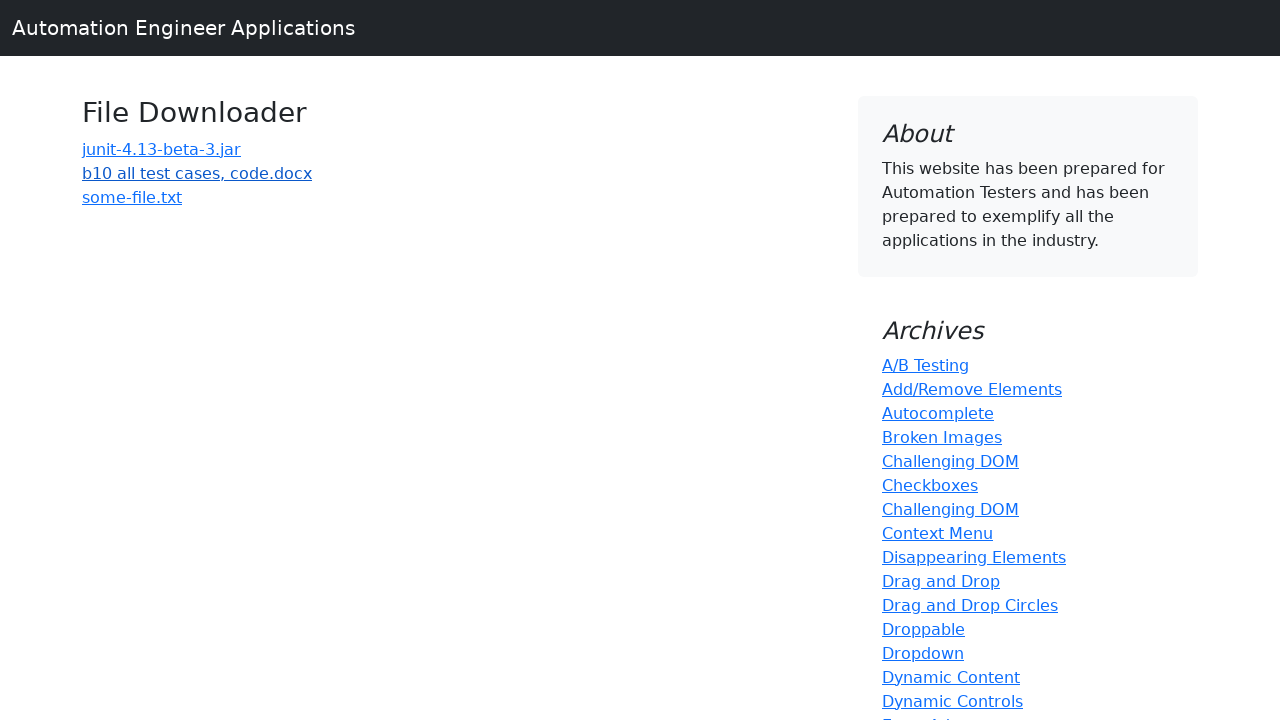